Navigates to Axis Bank website and retrieves the page title. This is a basic browser configuration demo that tests page loading with specific Firefox options.

Starting URL: https://www.axisbank.com/

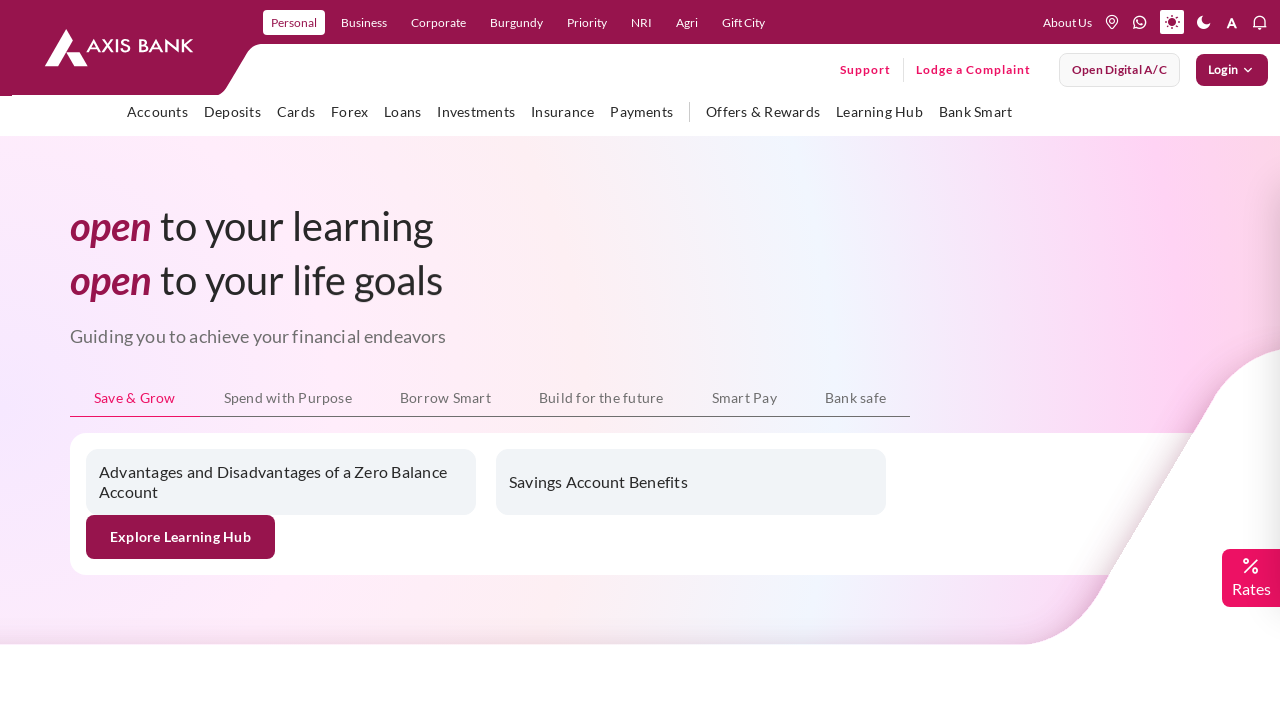

Waited for page to reach networkidle state
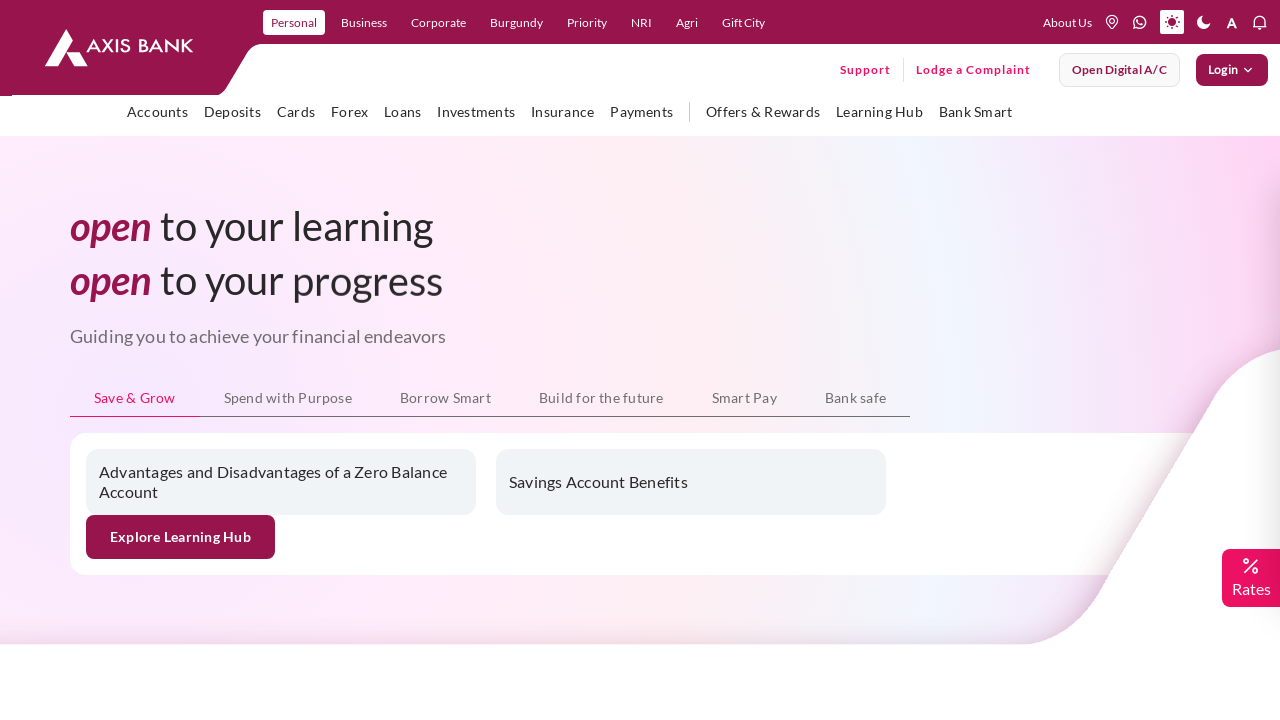

Retrieved page title: Personal Banking | Internet Banking | Corporate, NRI Banking Services Online - Axis Bank
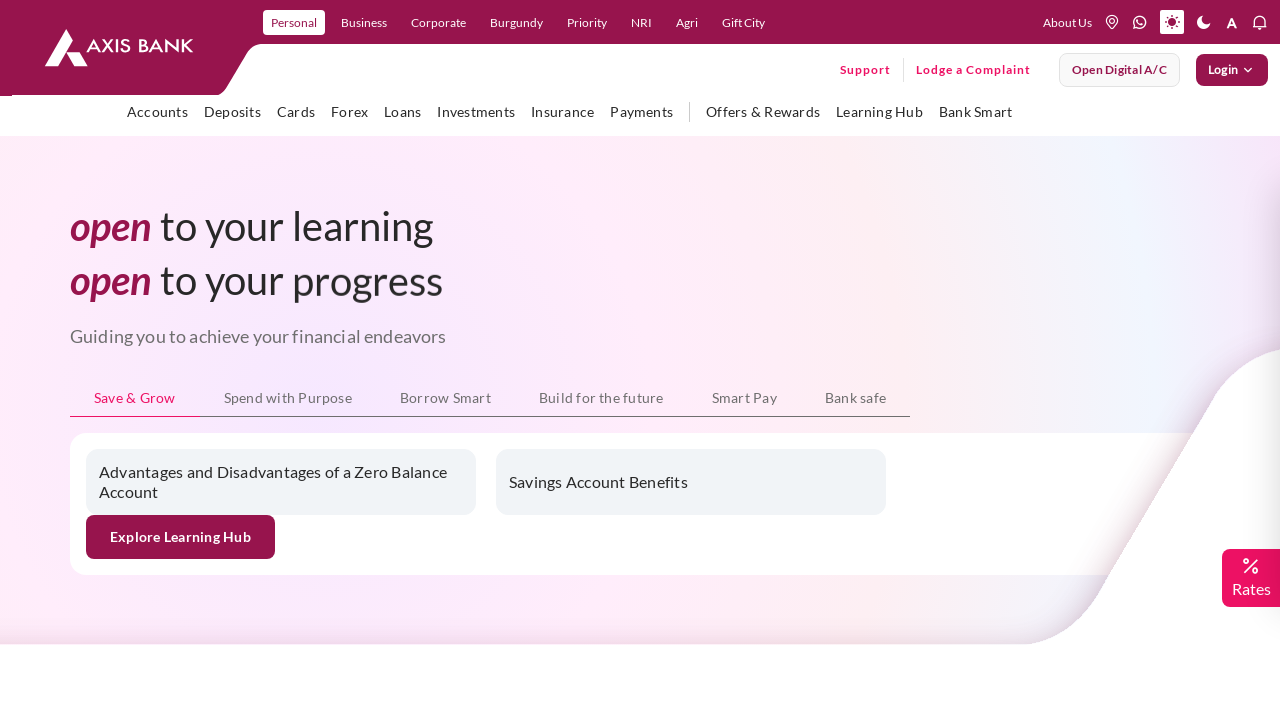

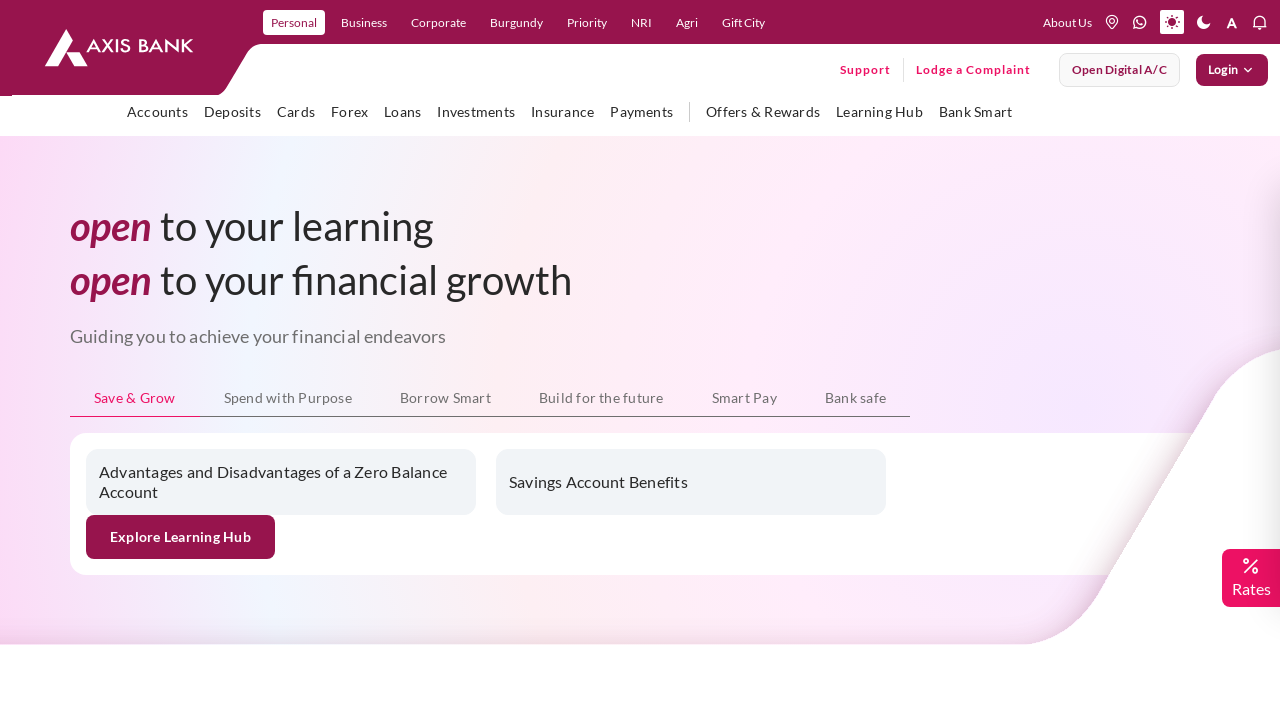